Tests clicking a specific button (third) from a collection of buttons in a table

Starting URL: https://wcaquino.me/cypress/componentes.html

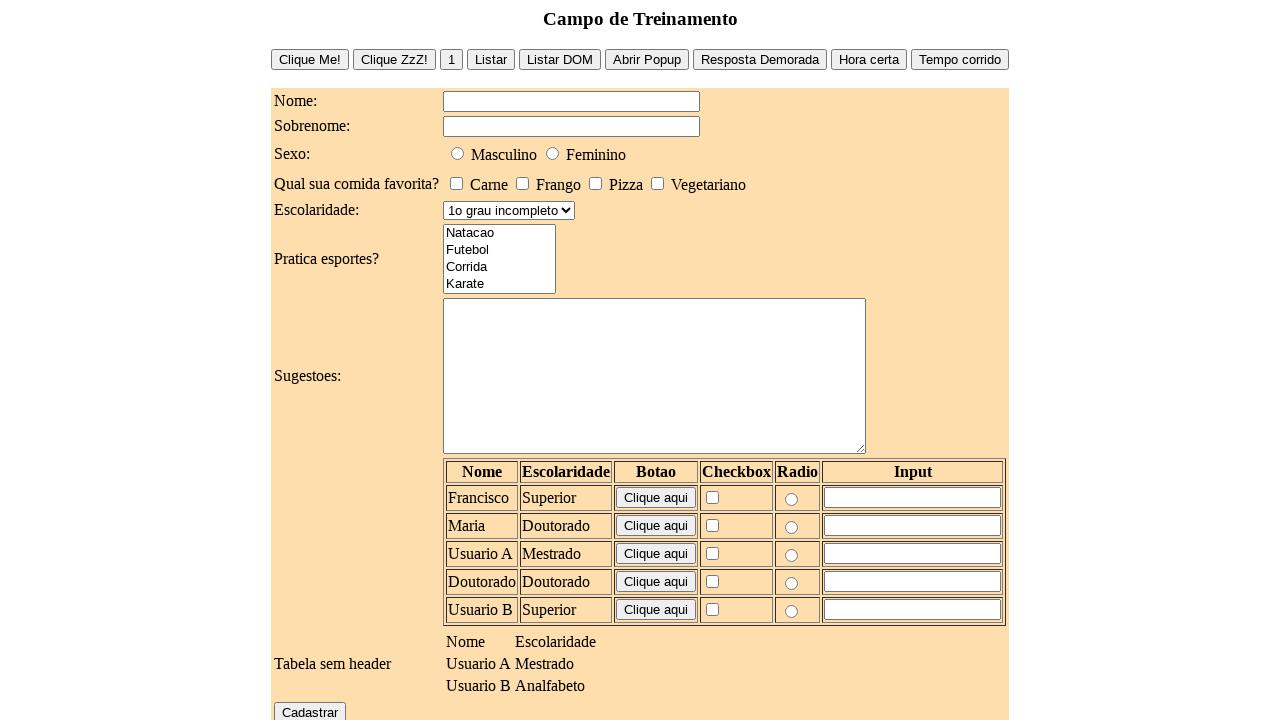

Navigated to the components page
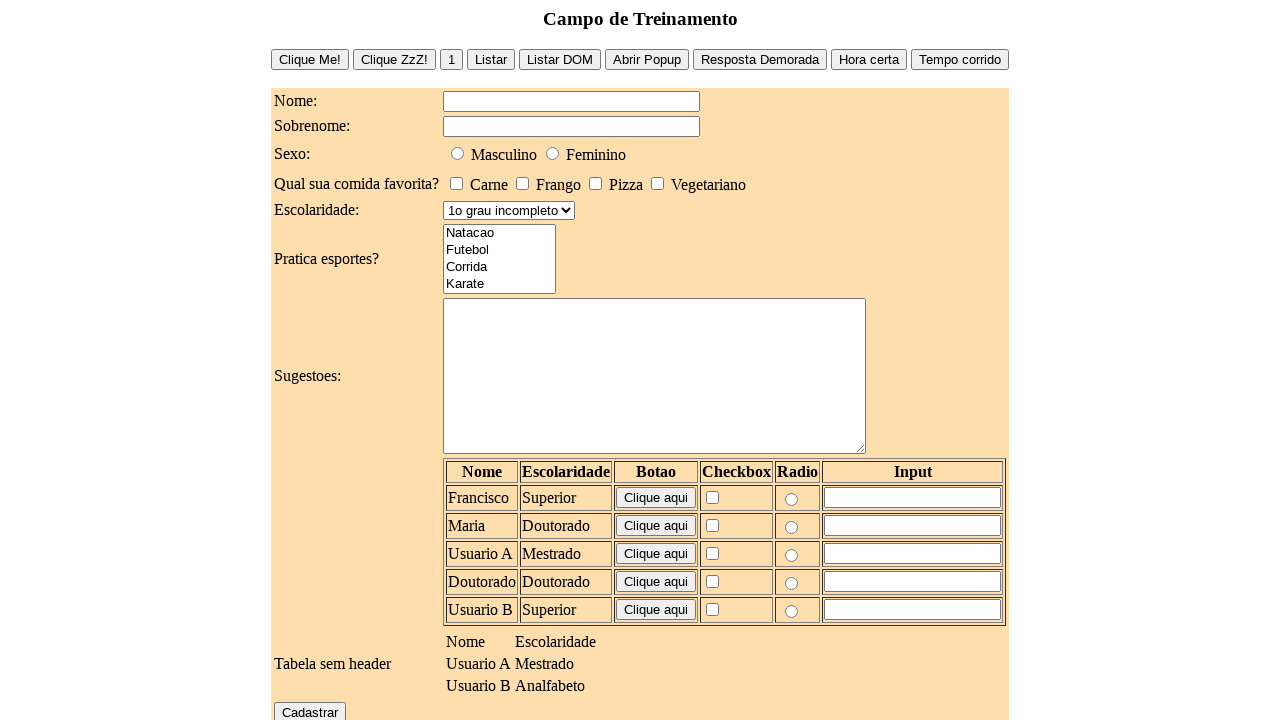

Located all buttons in the users table
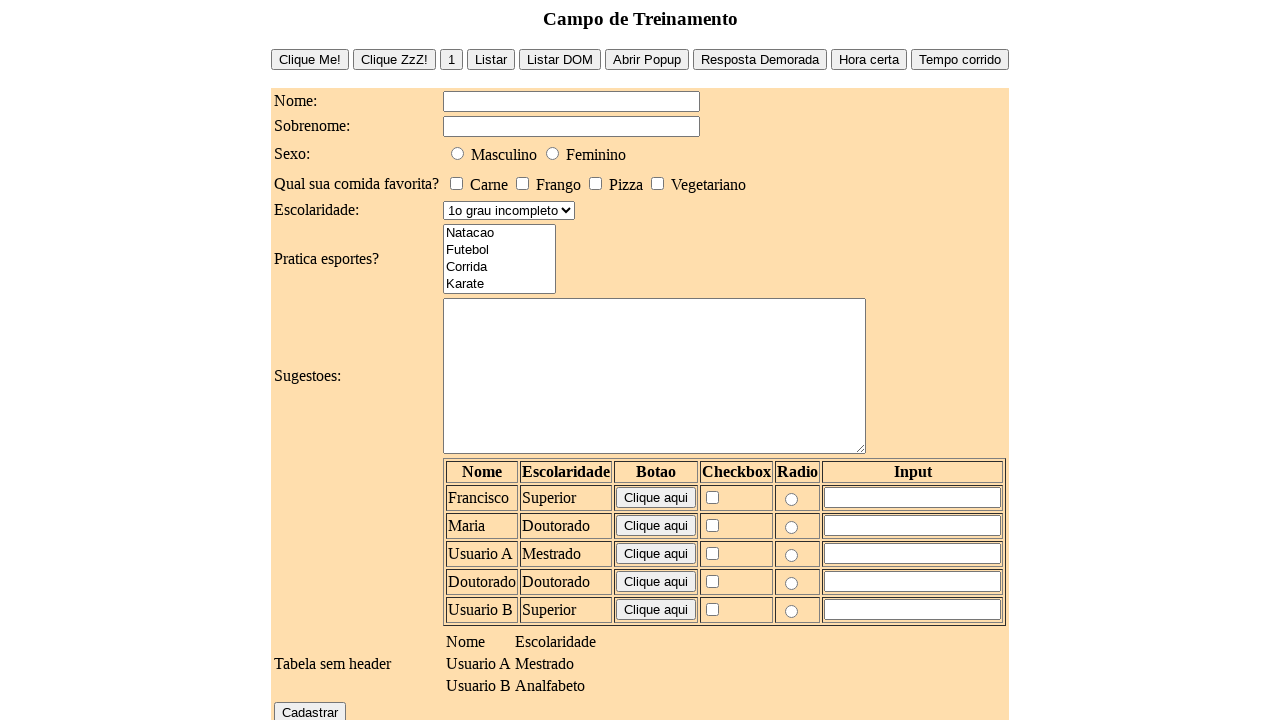

Clicked the third button from the table at (656, 554) on #tabelaUsuarios tr td input[type="button"] >> nth=2
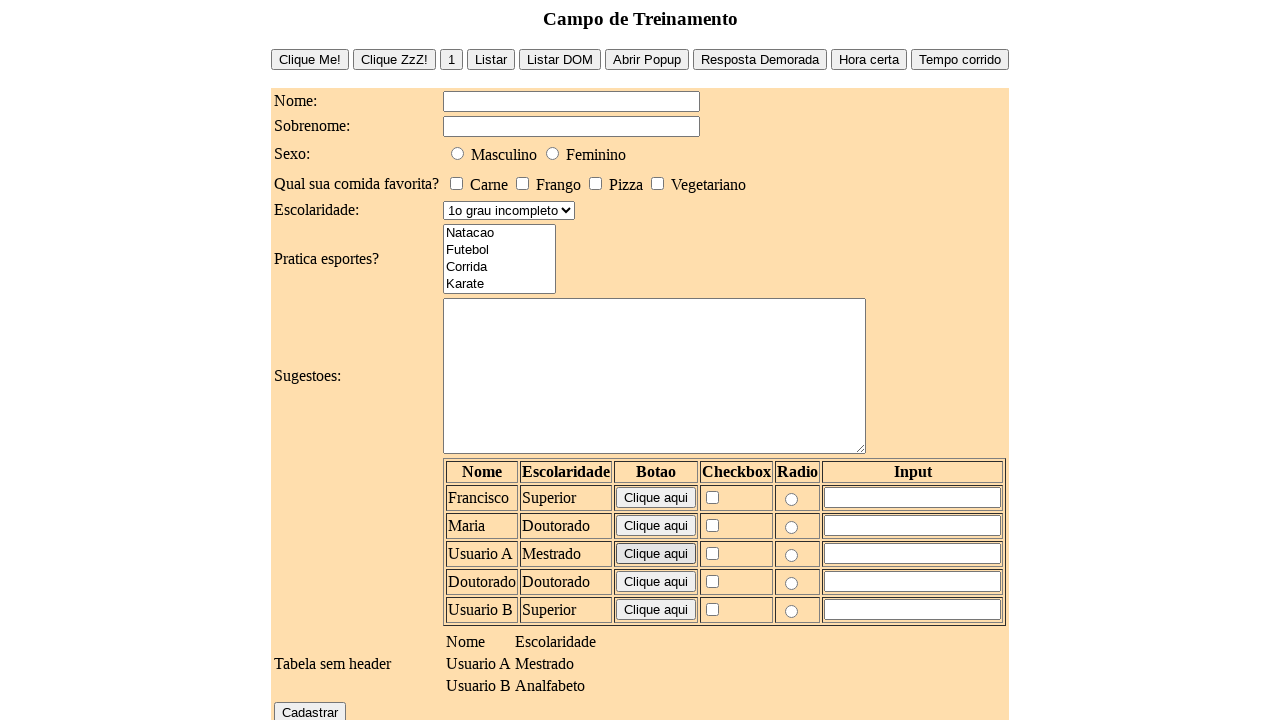

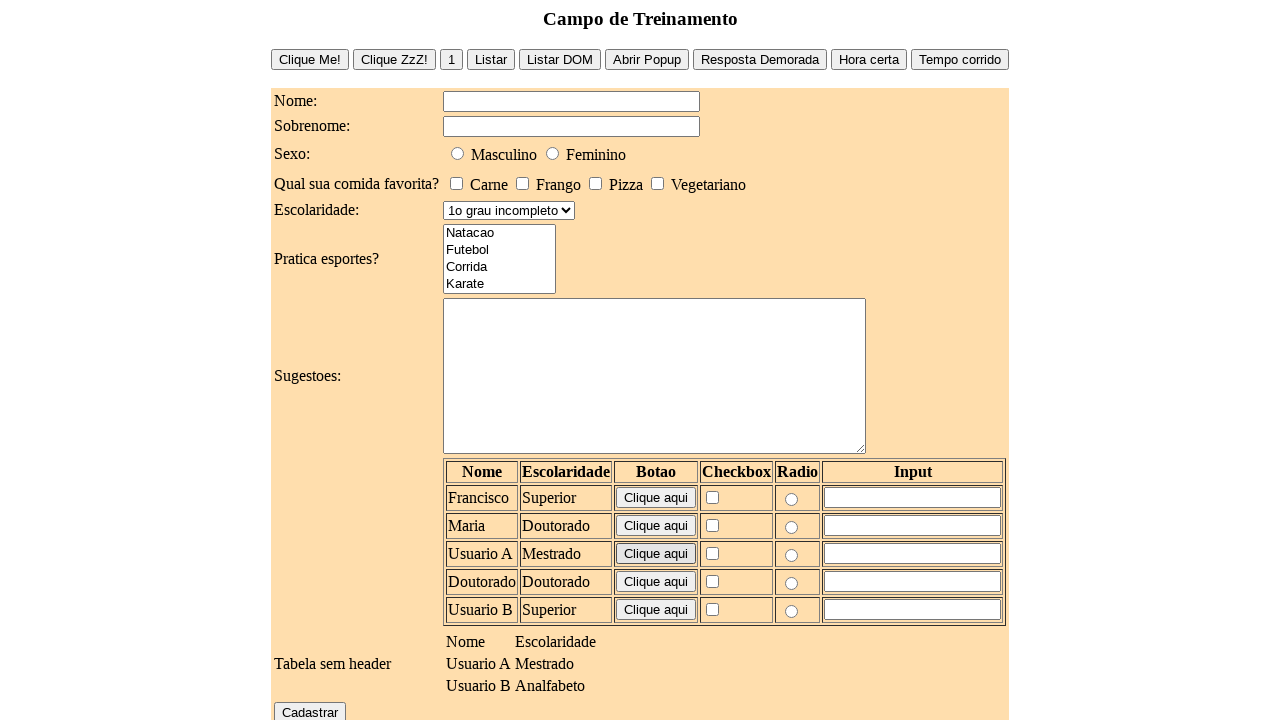